Tests Vue.js dropdown by selecting different options from the dropdown menu

Starting URL: https://mikerodham.github.io/vue-dropdowns/

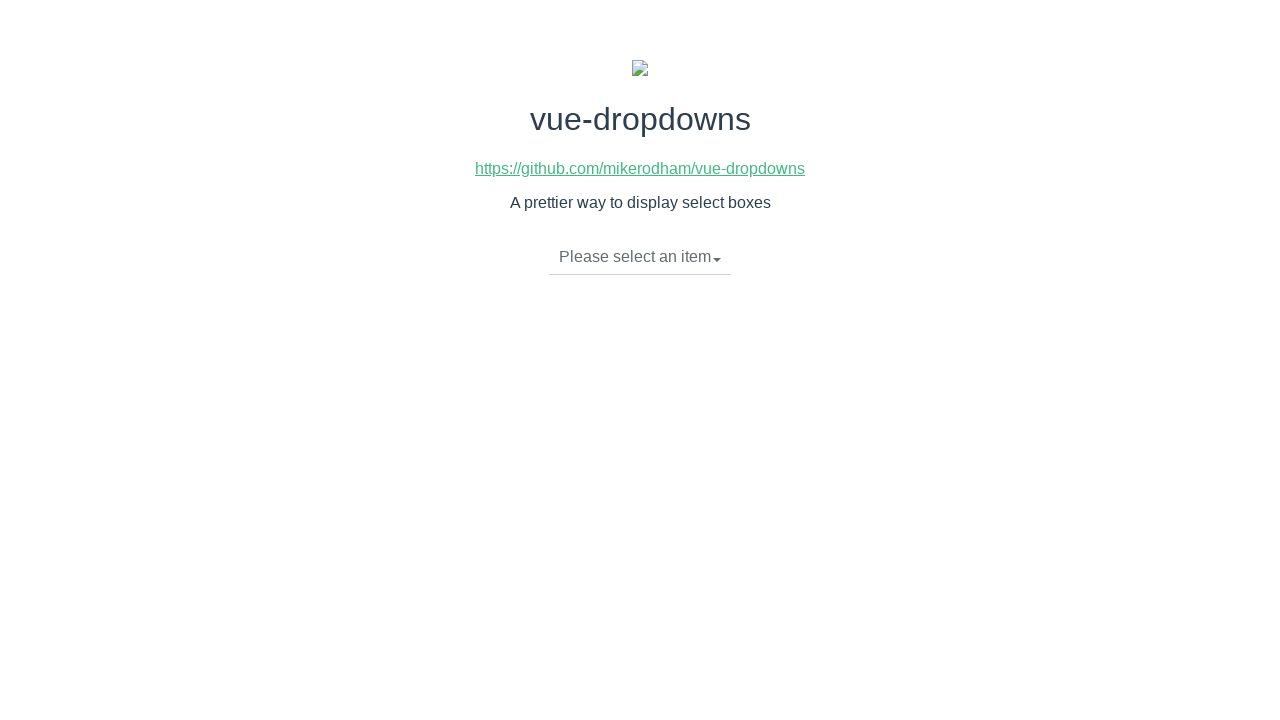

Clicked dropdown toggle to open menu at (640, 257) on li.dropdown-toggle
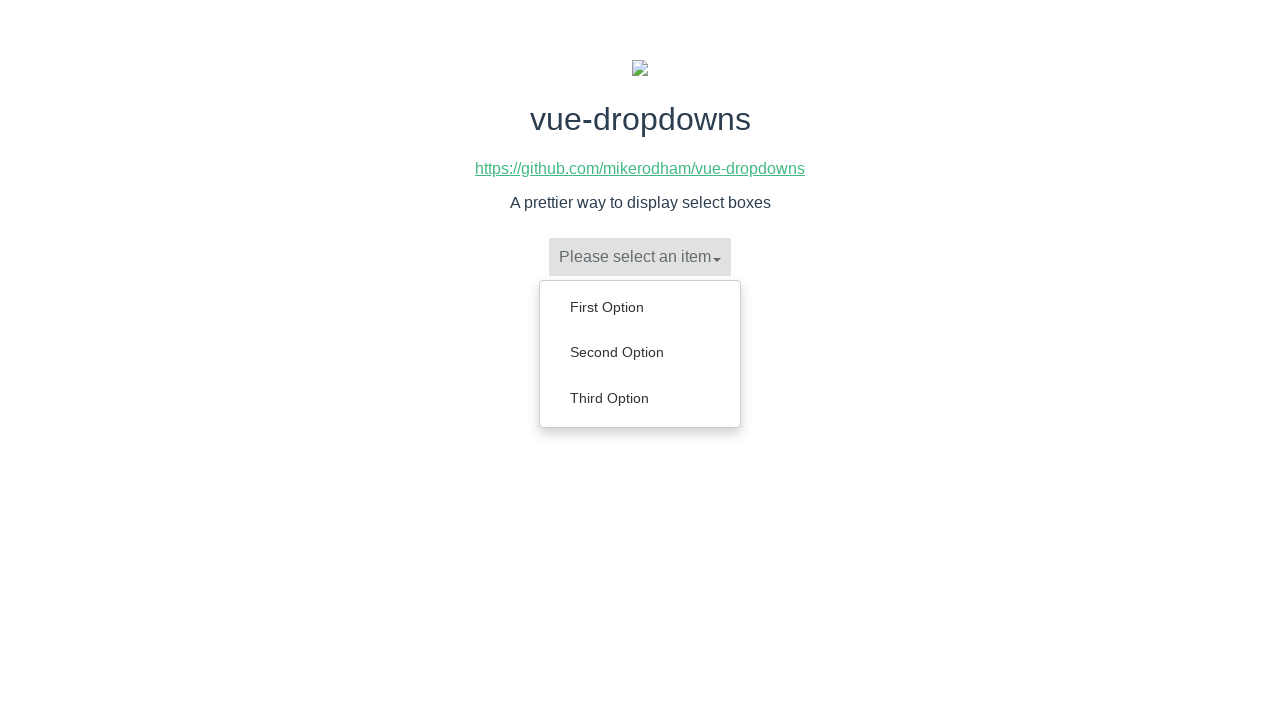

Dropdown menu became visible
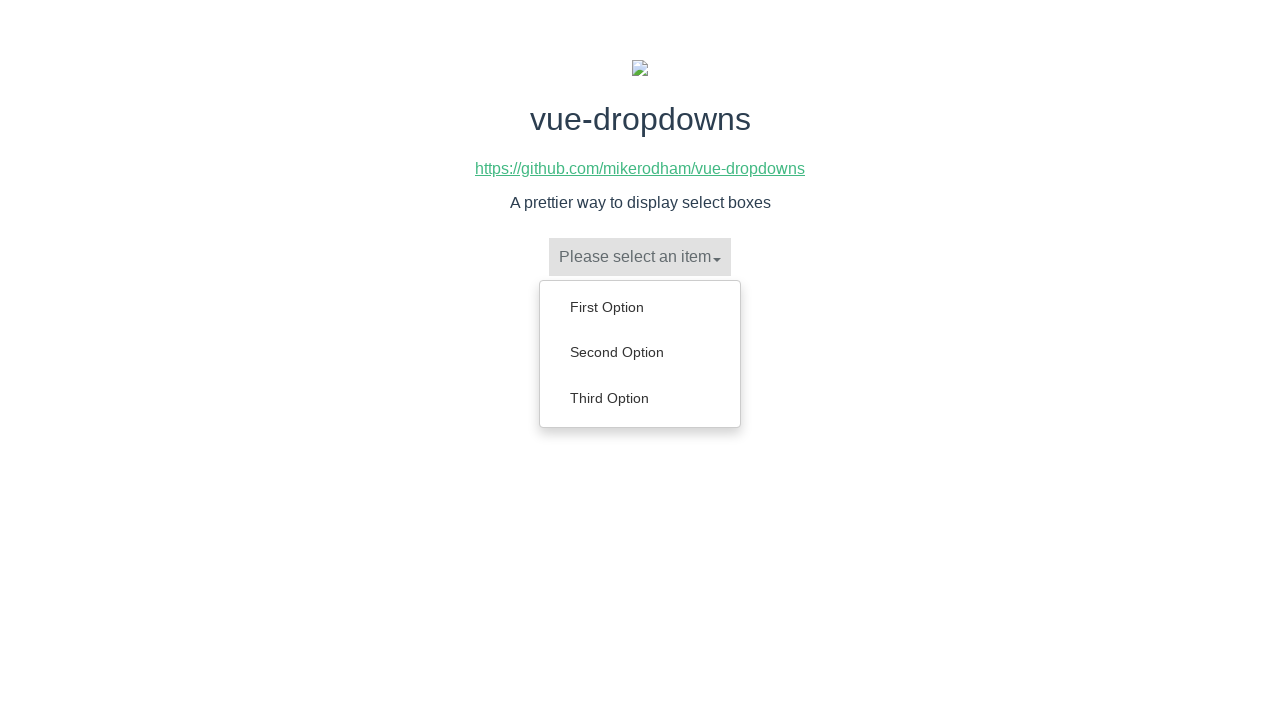

Selected 'First Option' from dropdown menu at (640, 307) on ul.dropdown-menu a:has-text('First Option')
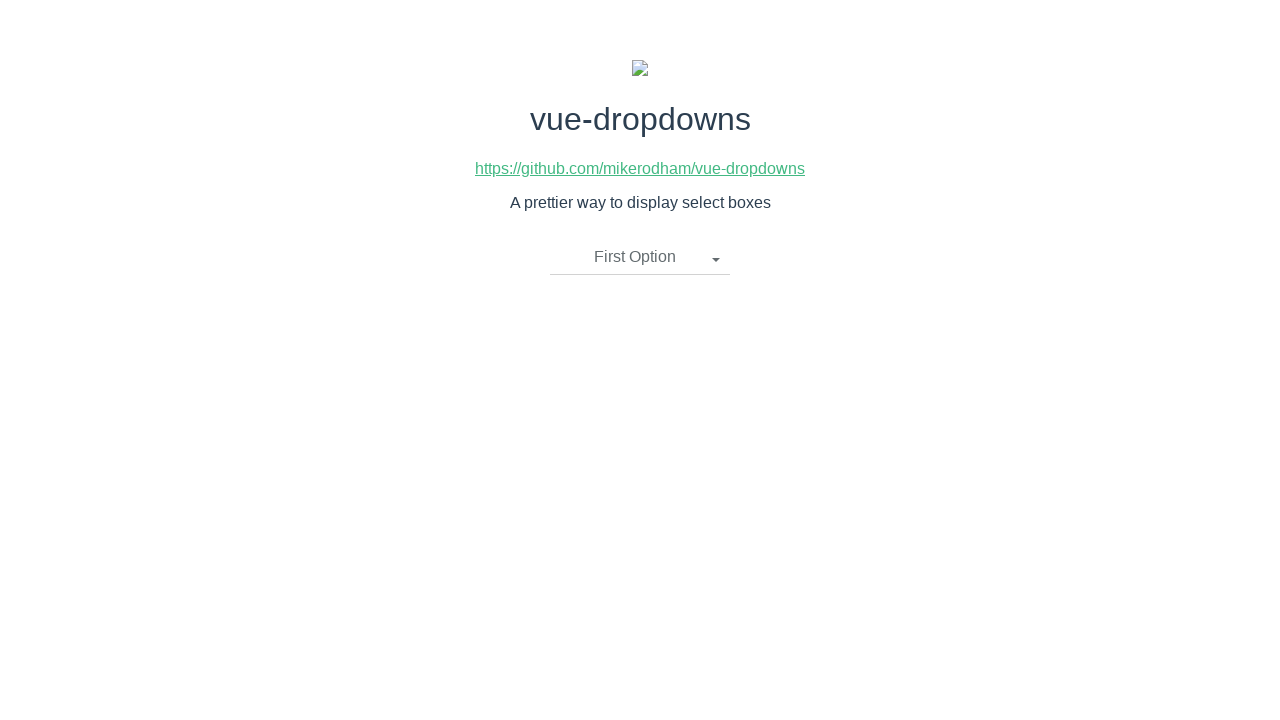

Clicked dropdown toggle to open menu again at (640, 257) on li.dropdown-toggle
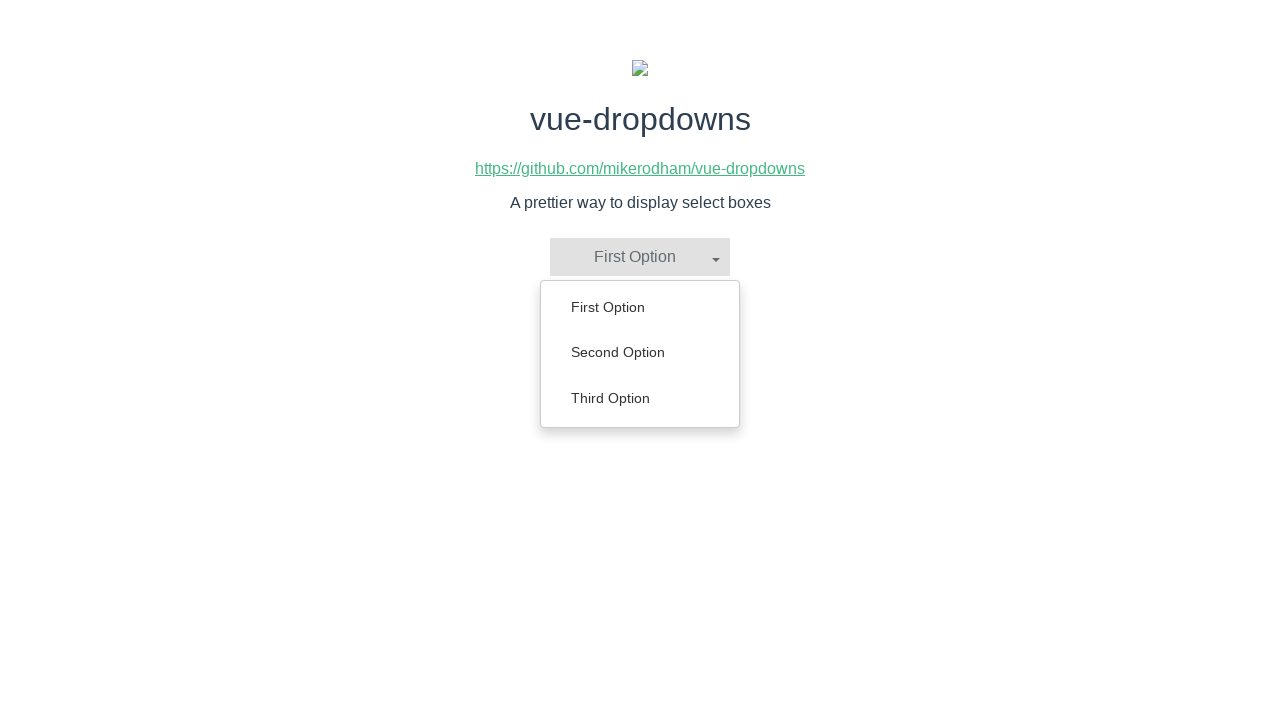

Dropdown menu became visible again
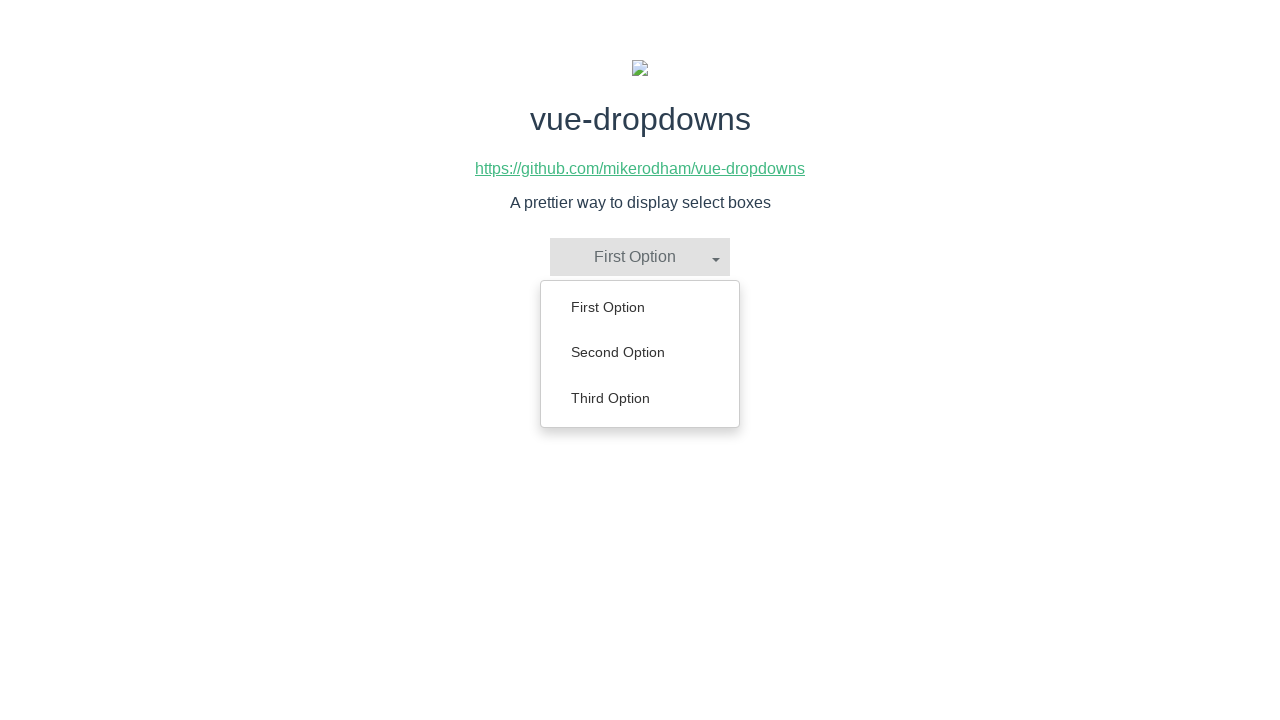

Selected 'Second Option' from dropdown menu at (640, 352) on ul.dropdown-menu a:has-text('Second Option')
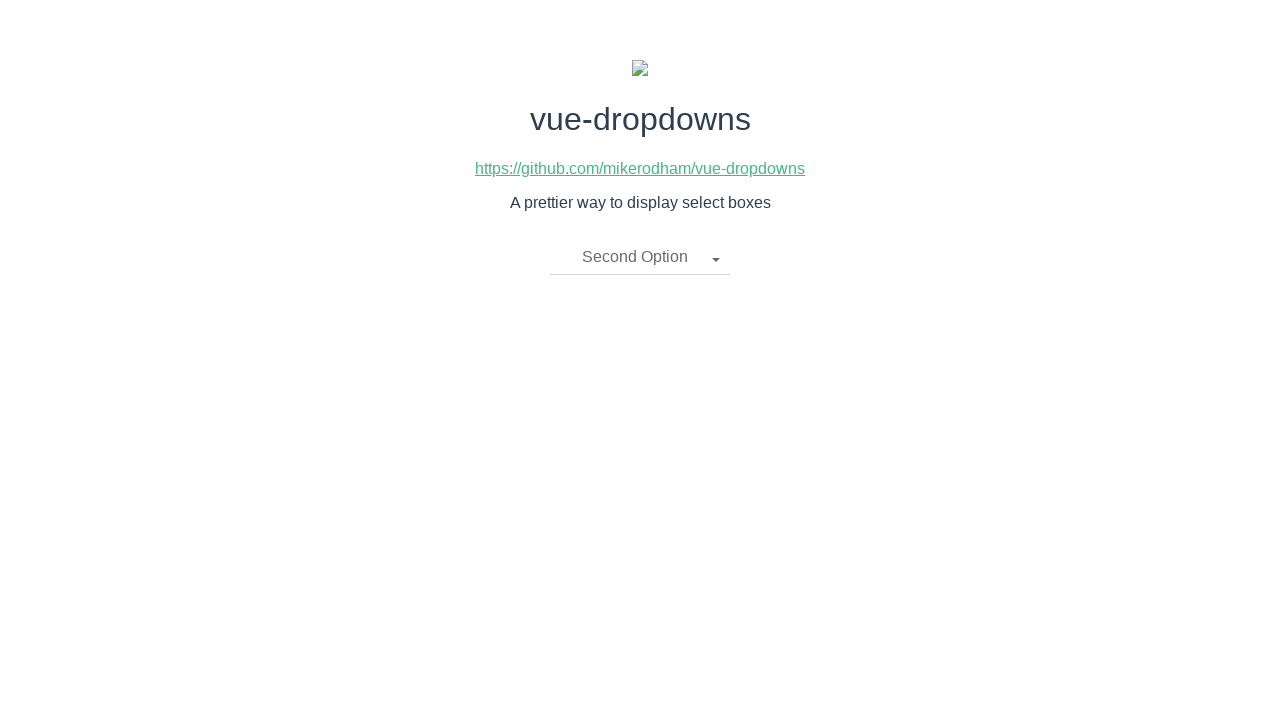

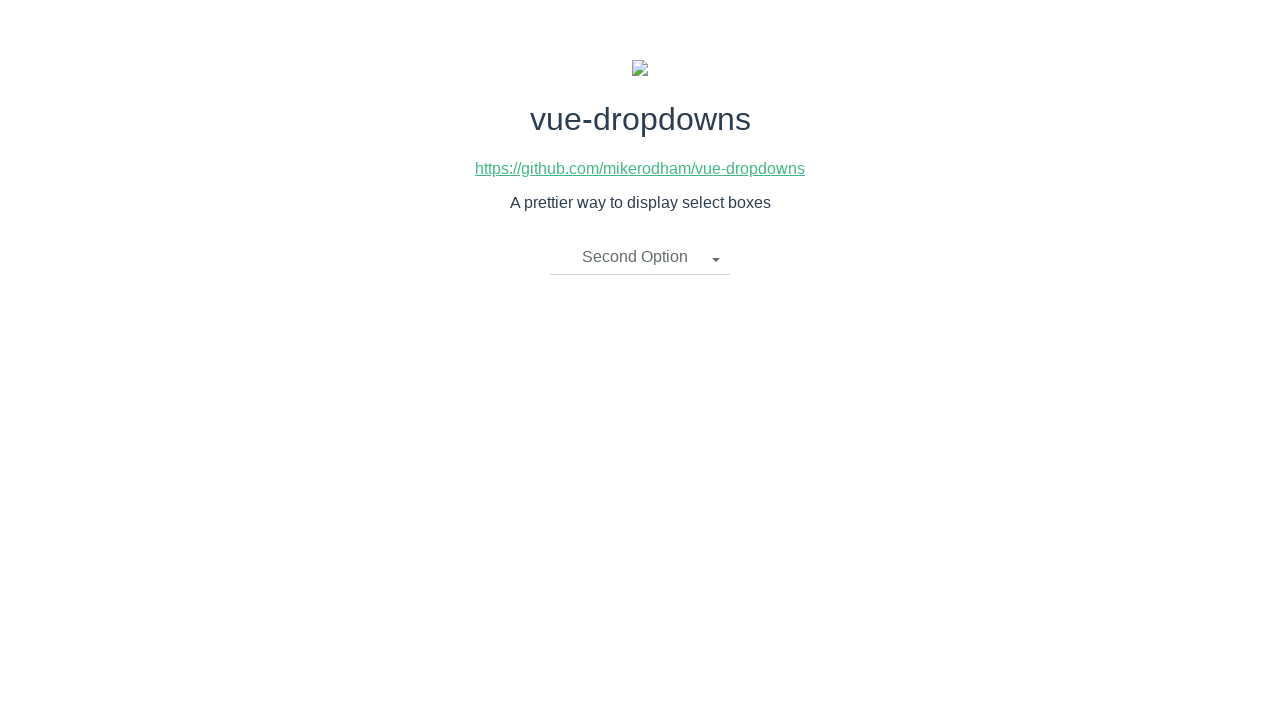